Tests navigation to the Contacts page by hovering over the "About us" menu and clicking the Contacts link, then verifying the page loads correctly

Starting URL: https://www.simbirsoft.com/

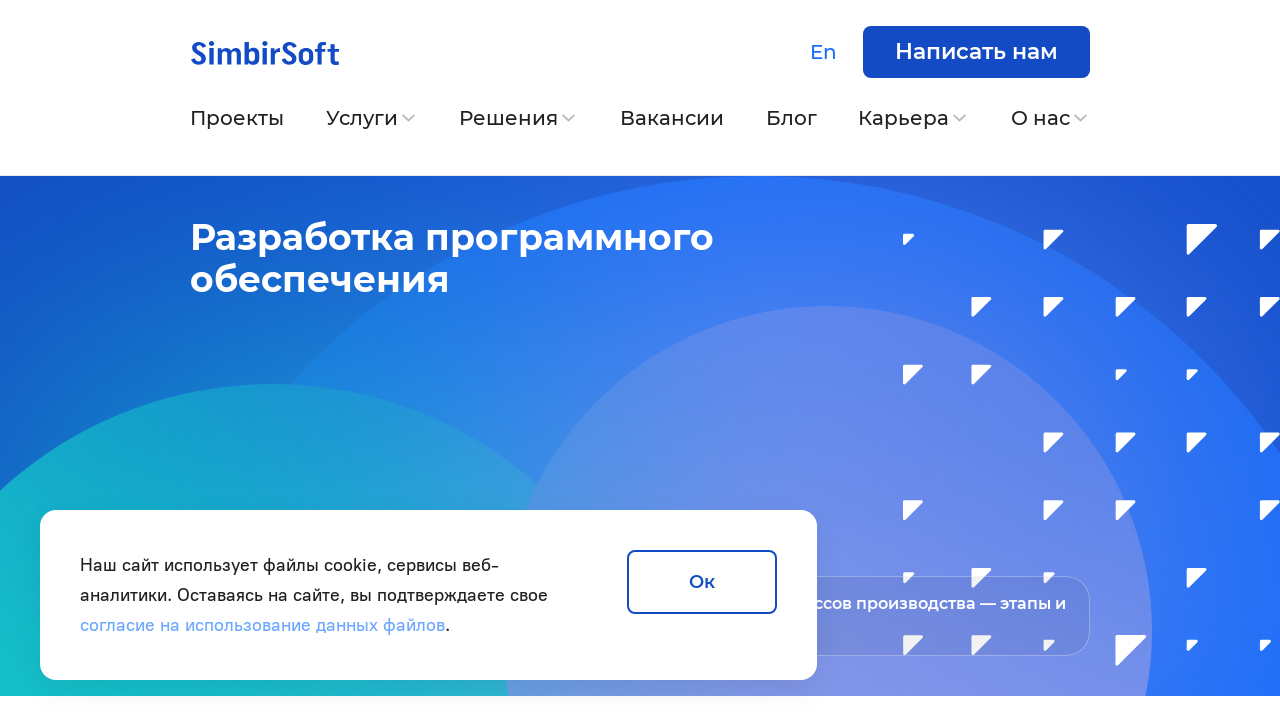

Hovered over 'About us' menu item at (1050, 118) on xpath=//*[contains(@class,'gh-nav-item--about')]
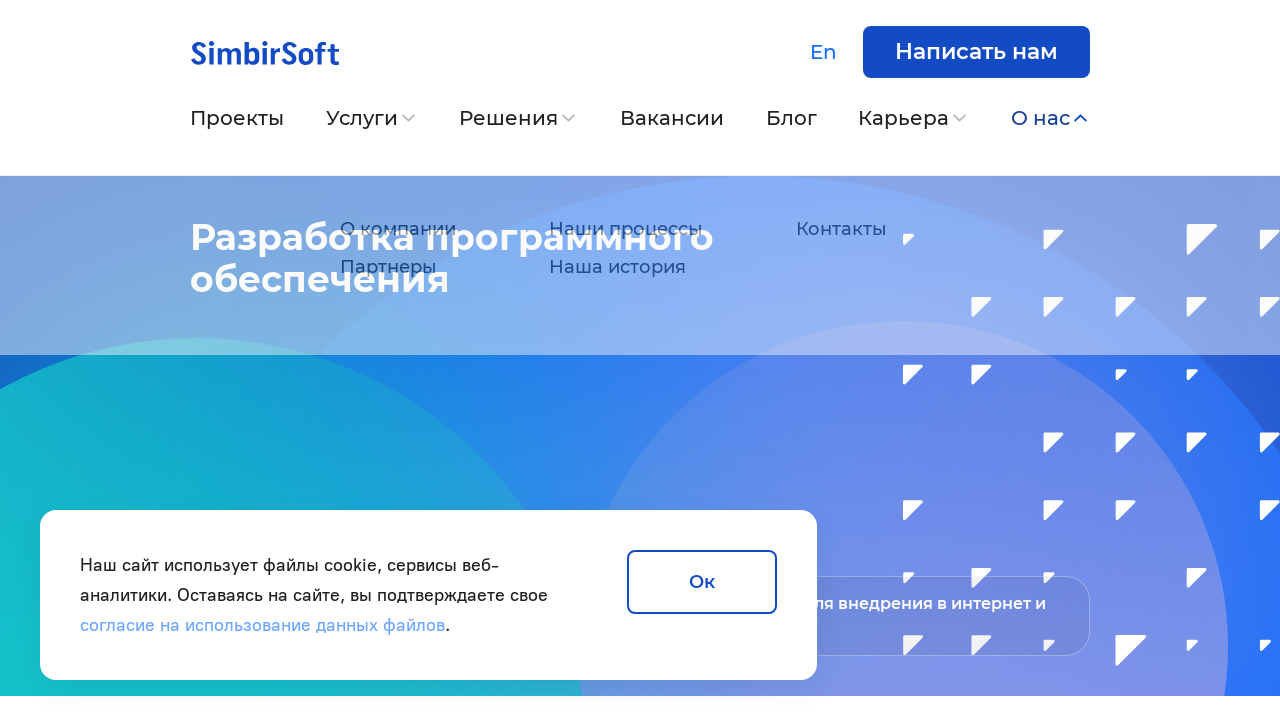

Clicked 'Contacts' link from About us menu at (842, 229) on text=Контакты
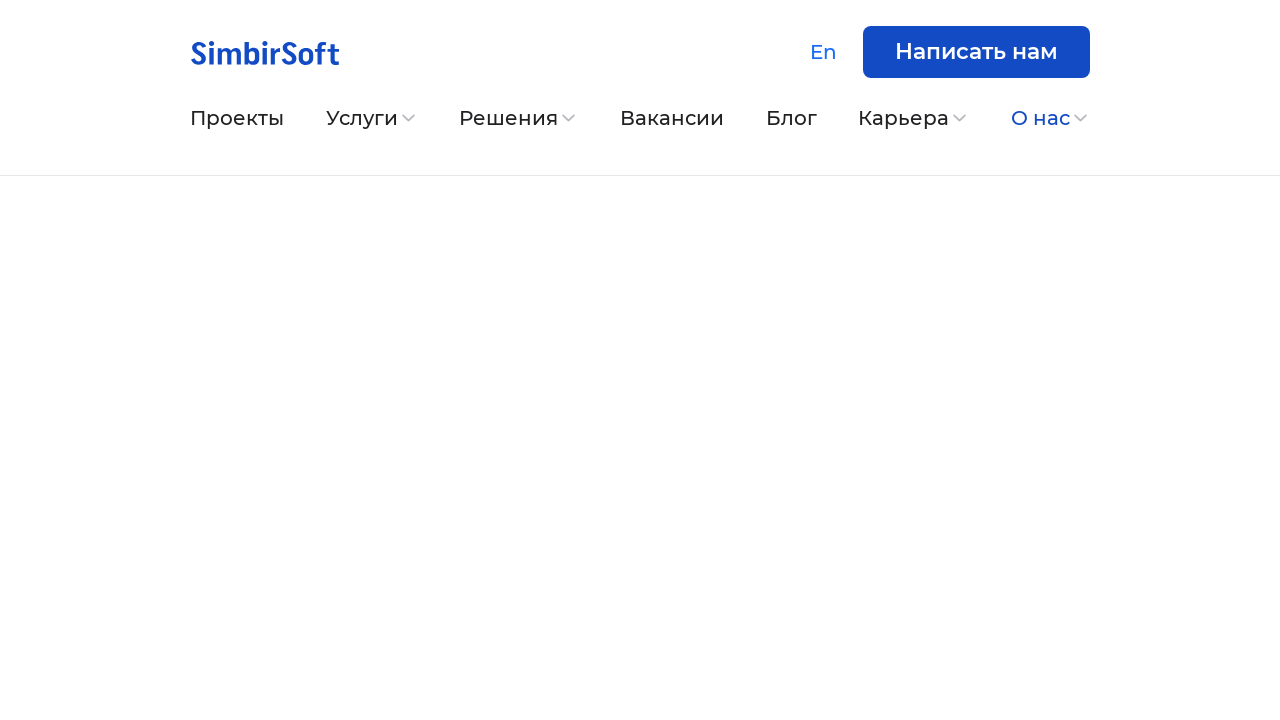

Contacts page h1 heading is visible
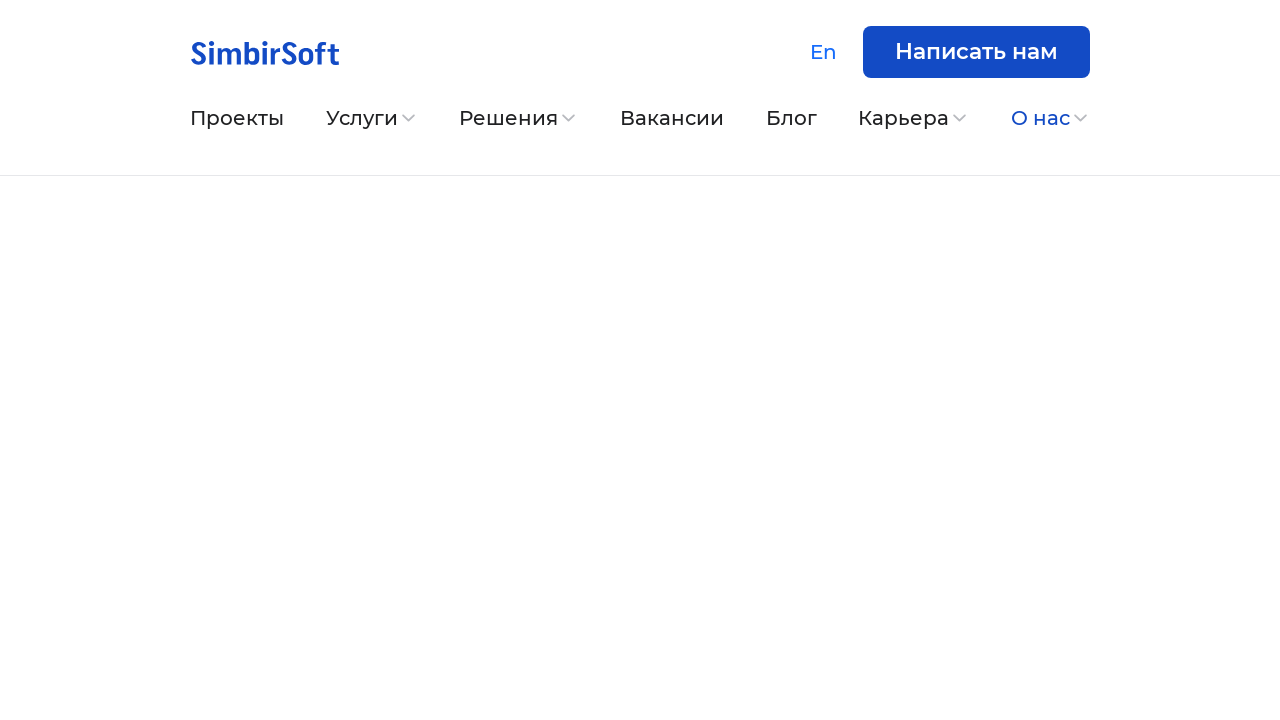

Verified h1 heading contains 'Контакты'
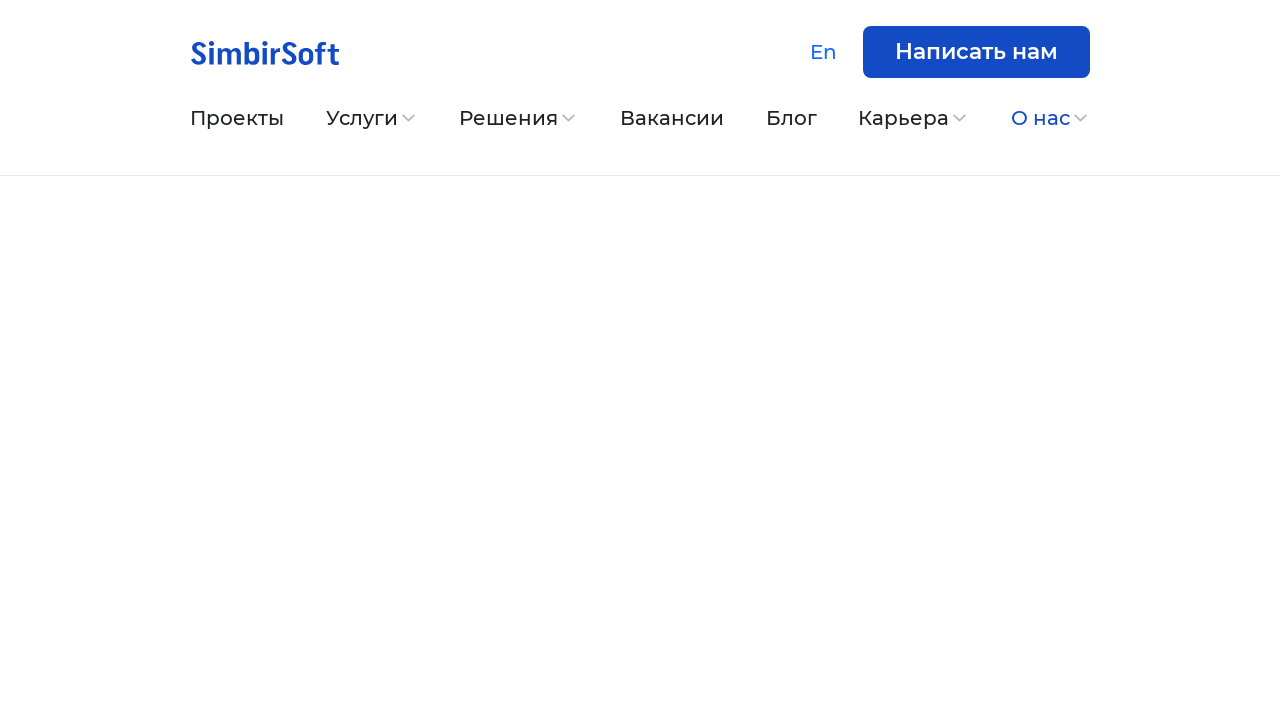

Verified page URL is https://www.simbirsoft.com/contacts/
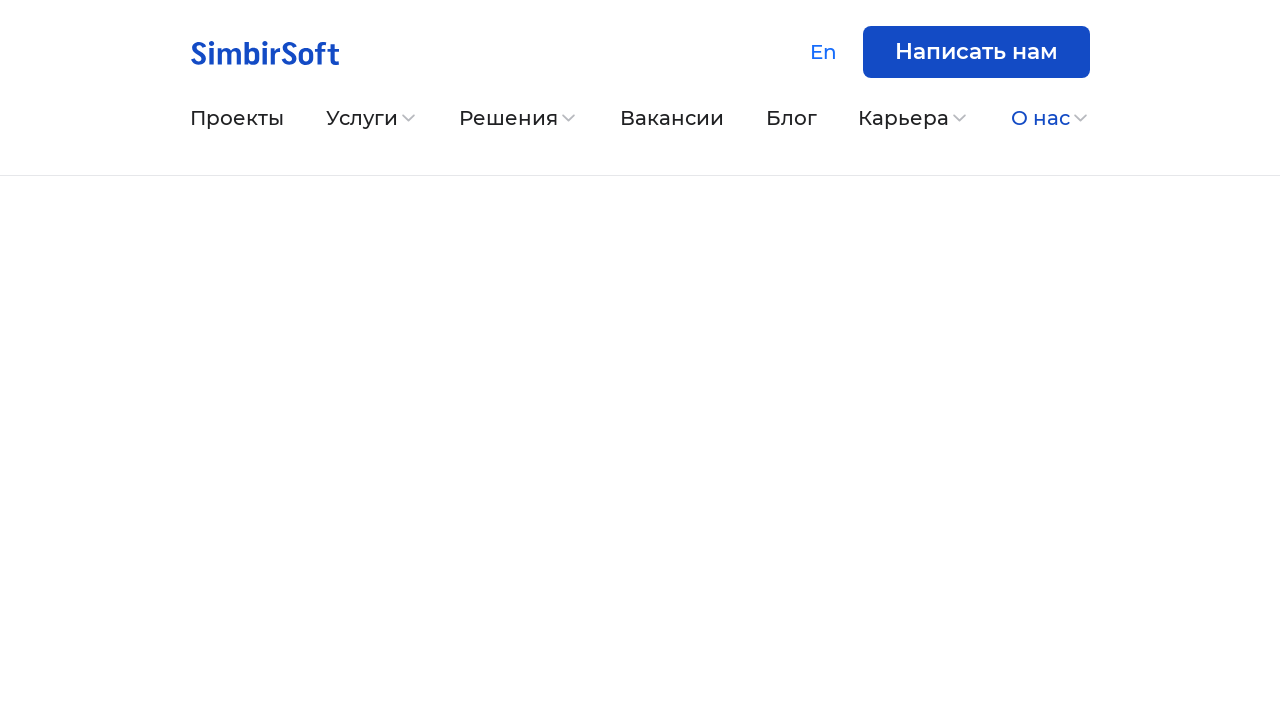

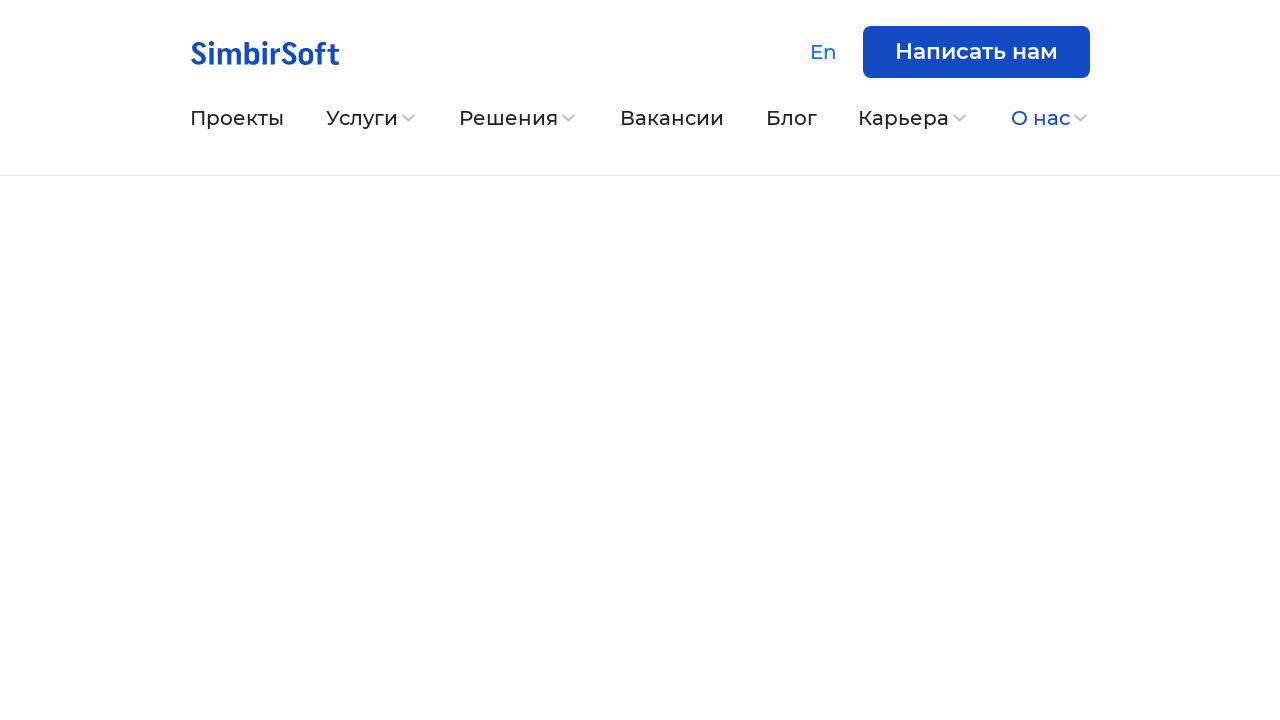